Navigates to Cleartrip travel website and waits for the page to fully load, verifying the homepage is accessible.

Starting URL: https://www.cleartrip.com

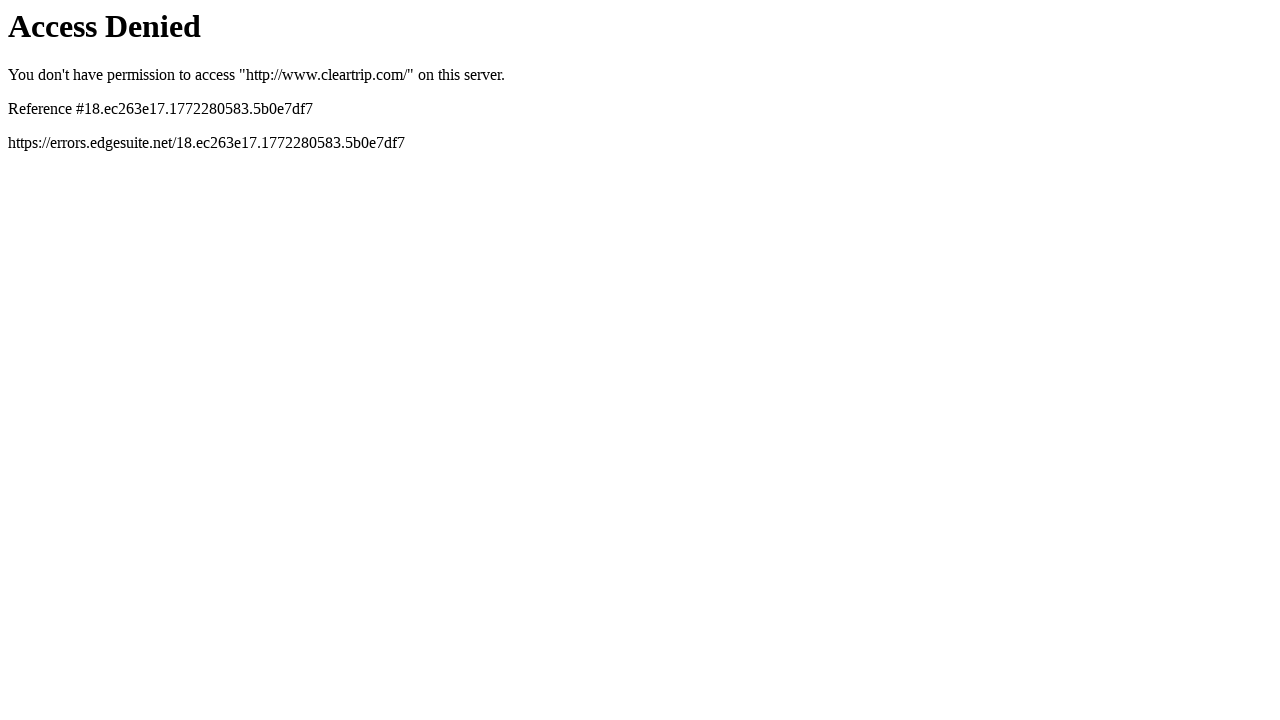

Navigated to Cleartrip travel website homepage
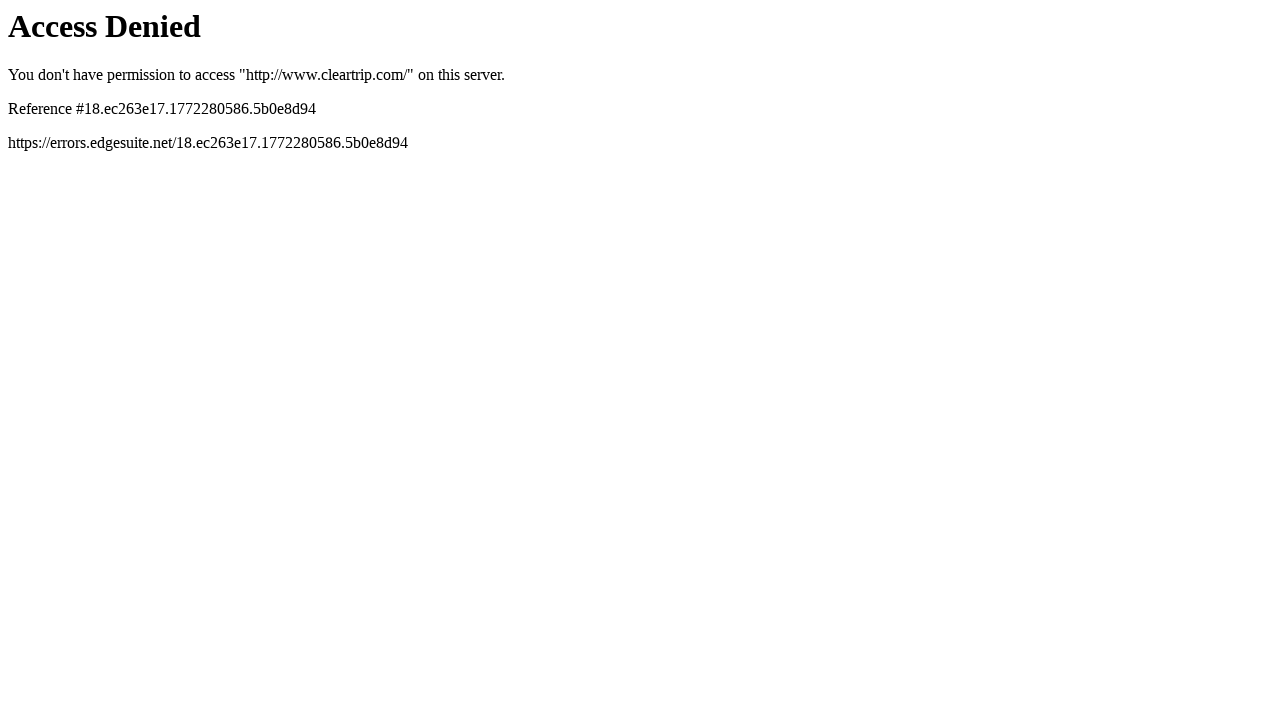

Waited for page to reach networkidle state
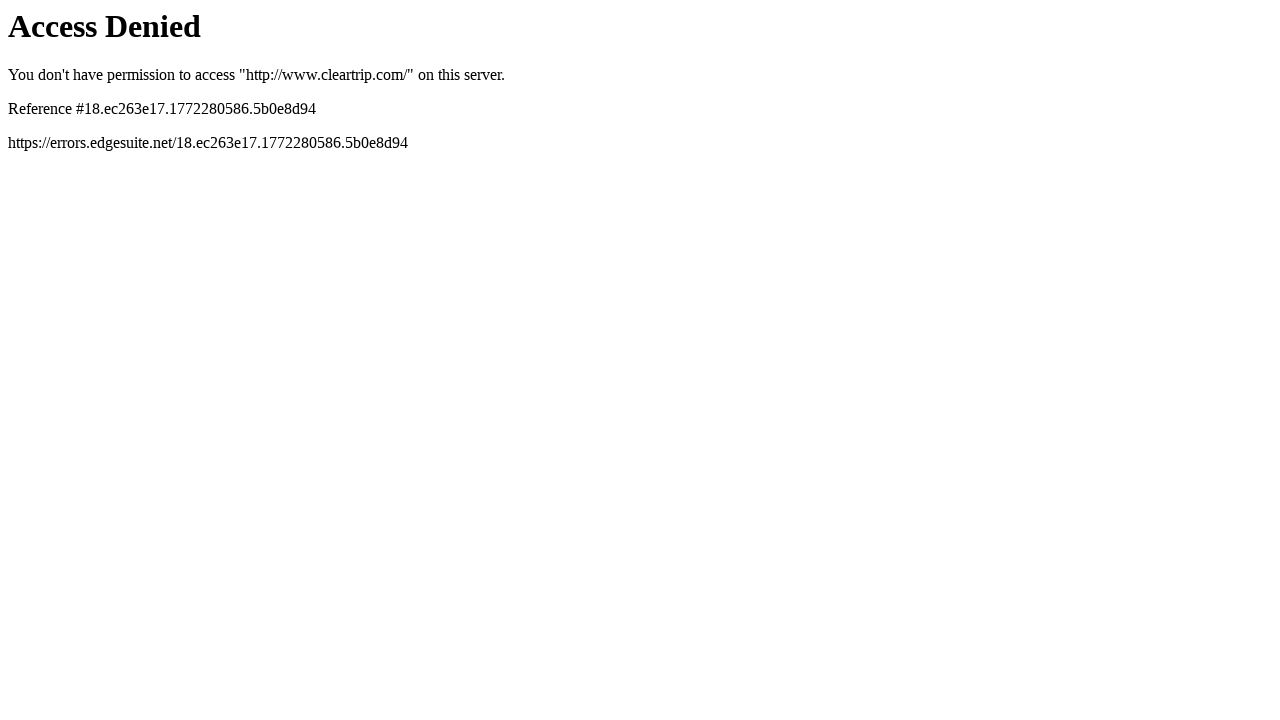

Verified body element is present on the page
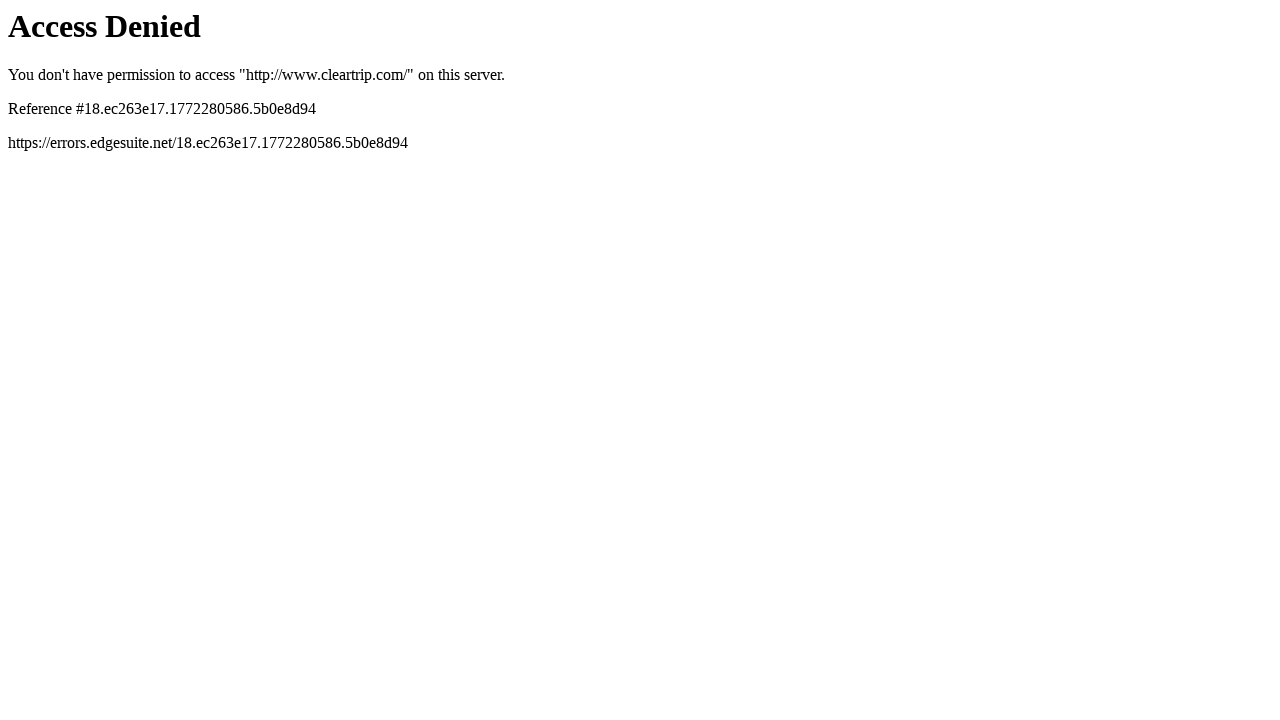

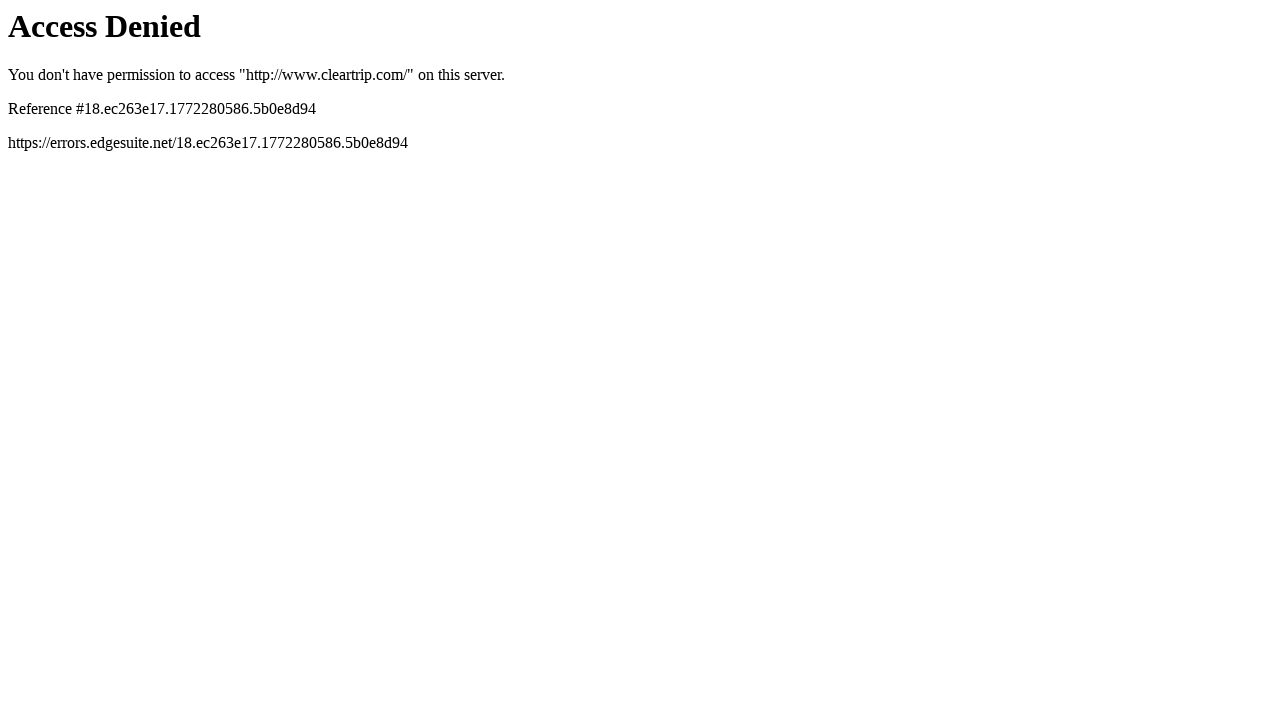